Solves a mathematical captcha by reading a value, calculating the result using a logarithmic formula, and submitting the answer along with checkbox and radio button selections

Starting URL: https://suninjuly.github.io/math.html

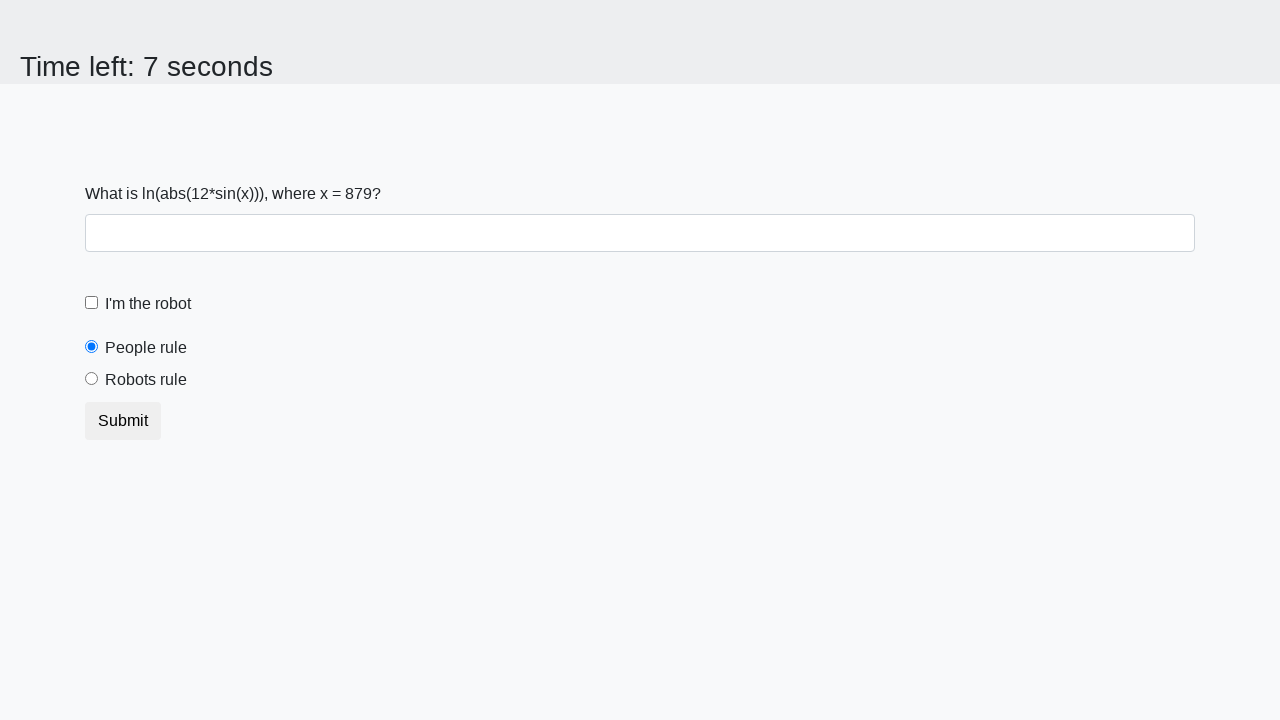

Located the input value element
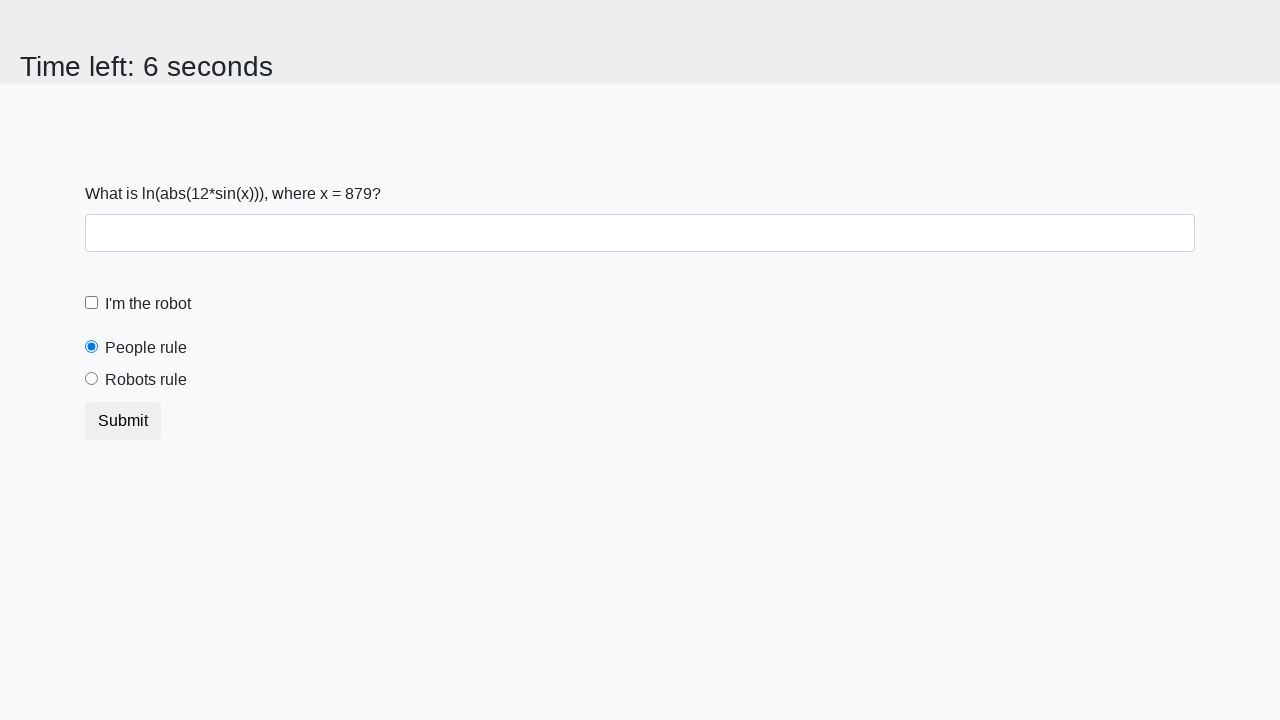

Retrieved x value from the page
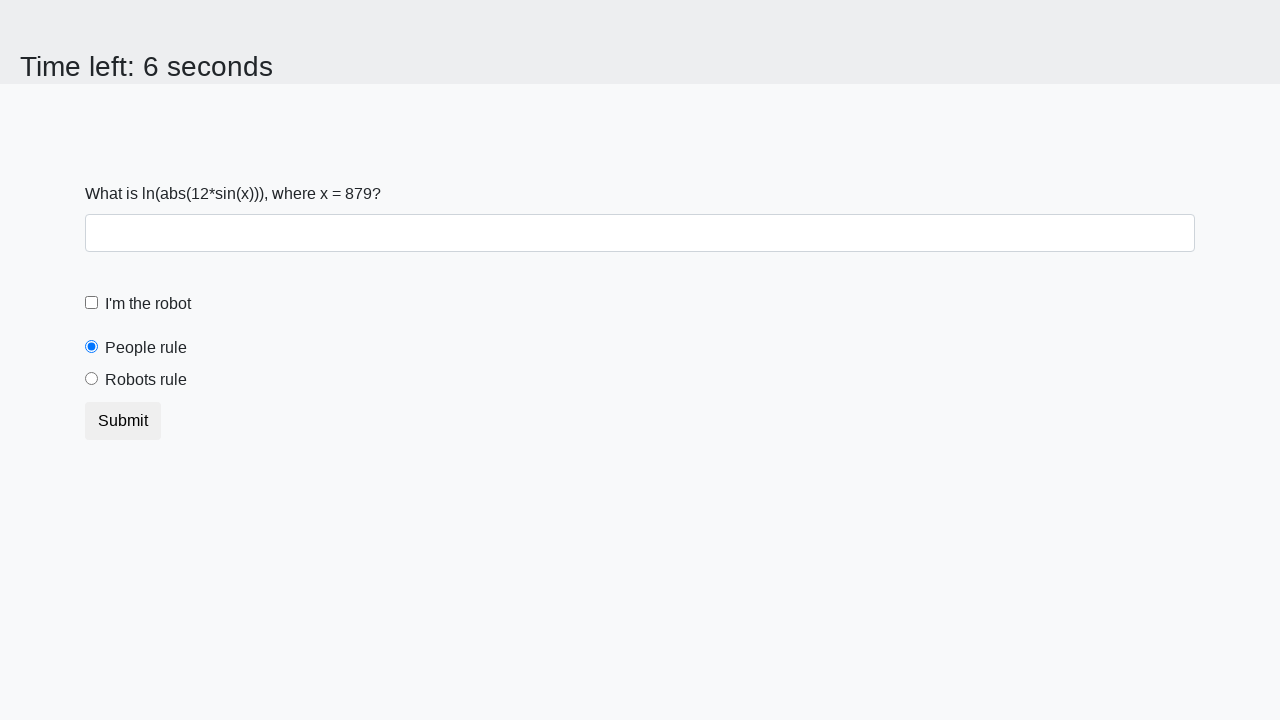

Calculated y using logarithmic formula: log(abs(12*sin(x)))
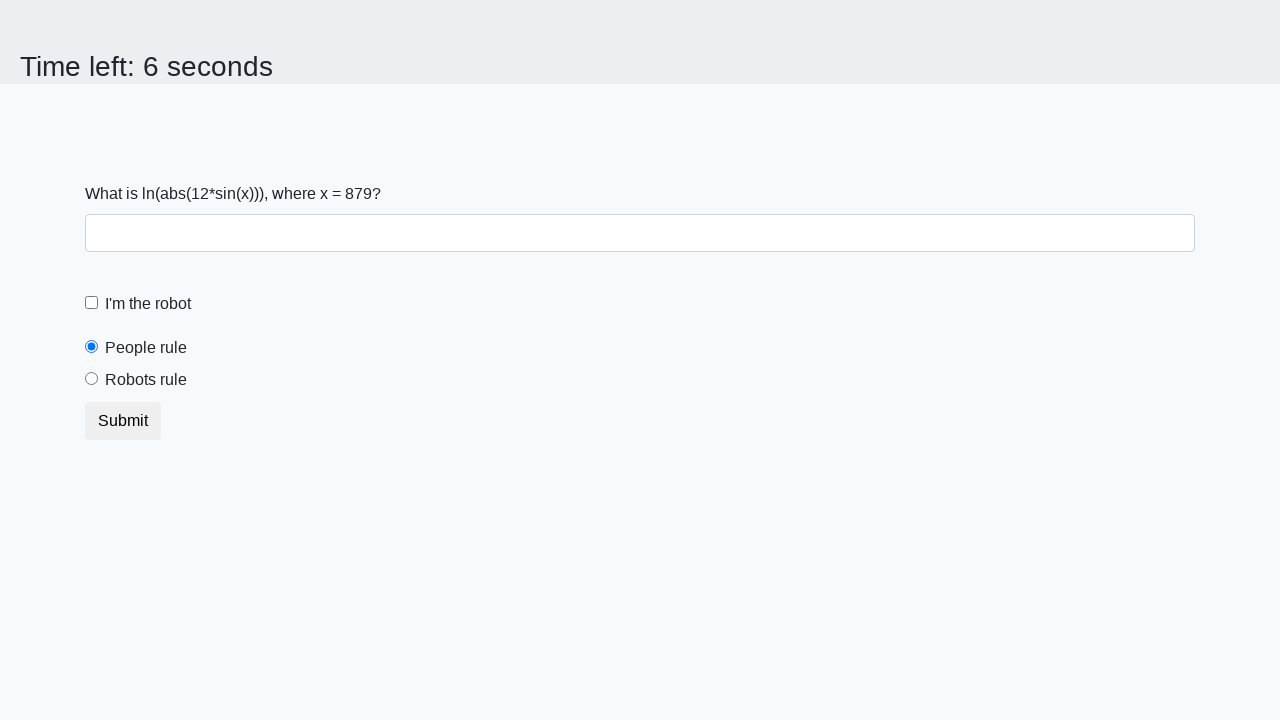

Filled answer field with calculated value on #answer
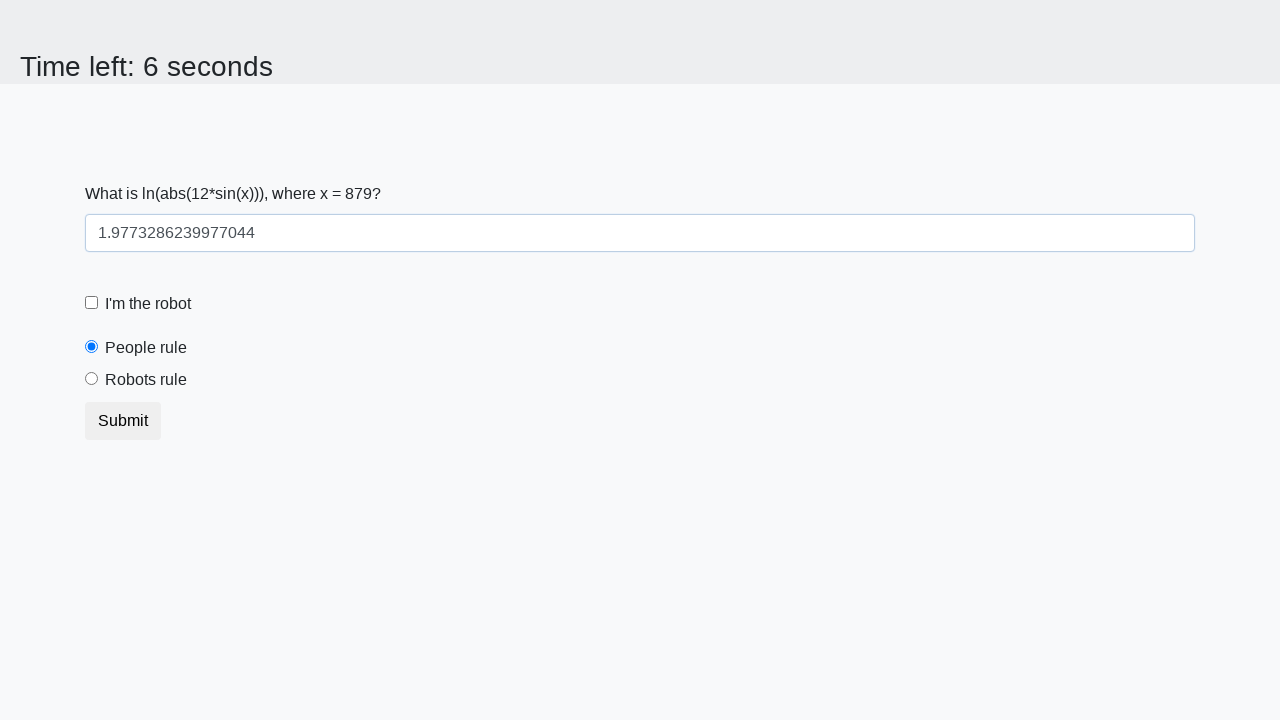

Clicked the robot checkbox at (92, 303) on #robotCheckbox
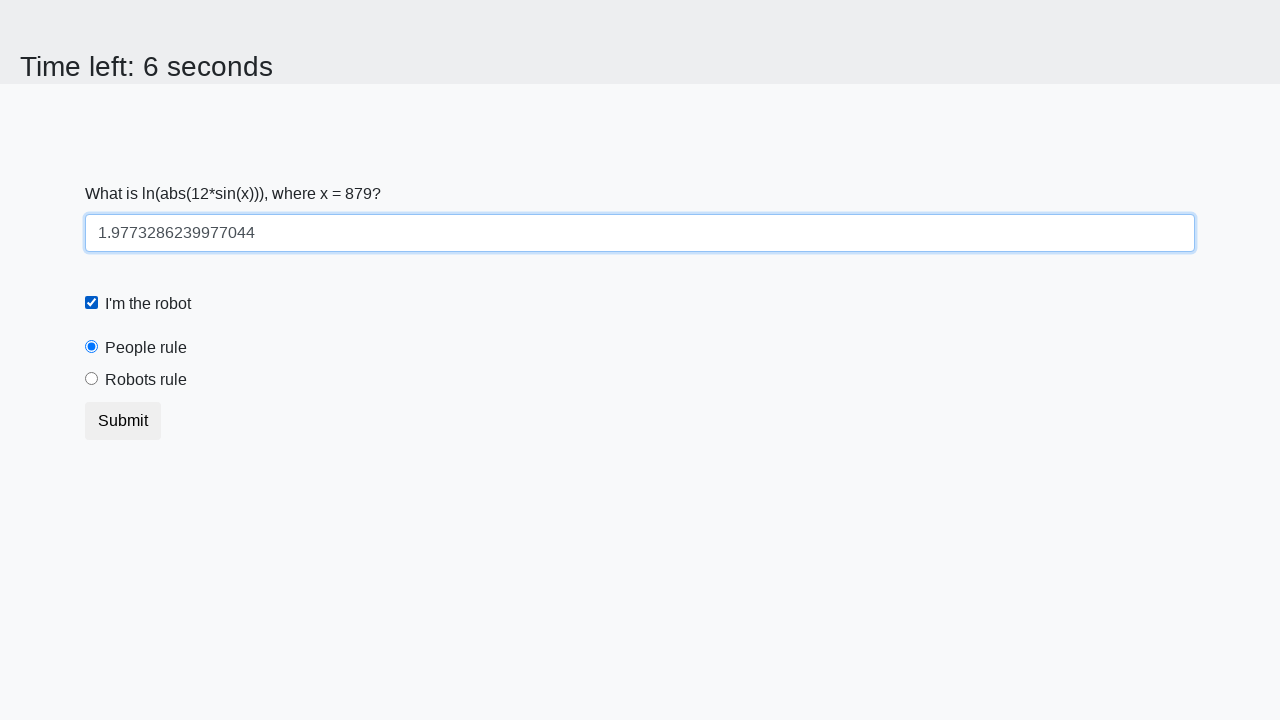

Clicked the robots rule radio button at (92, 379) on #robotsRule
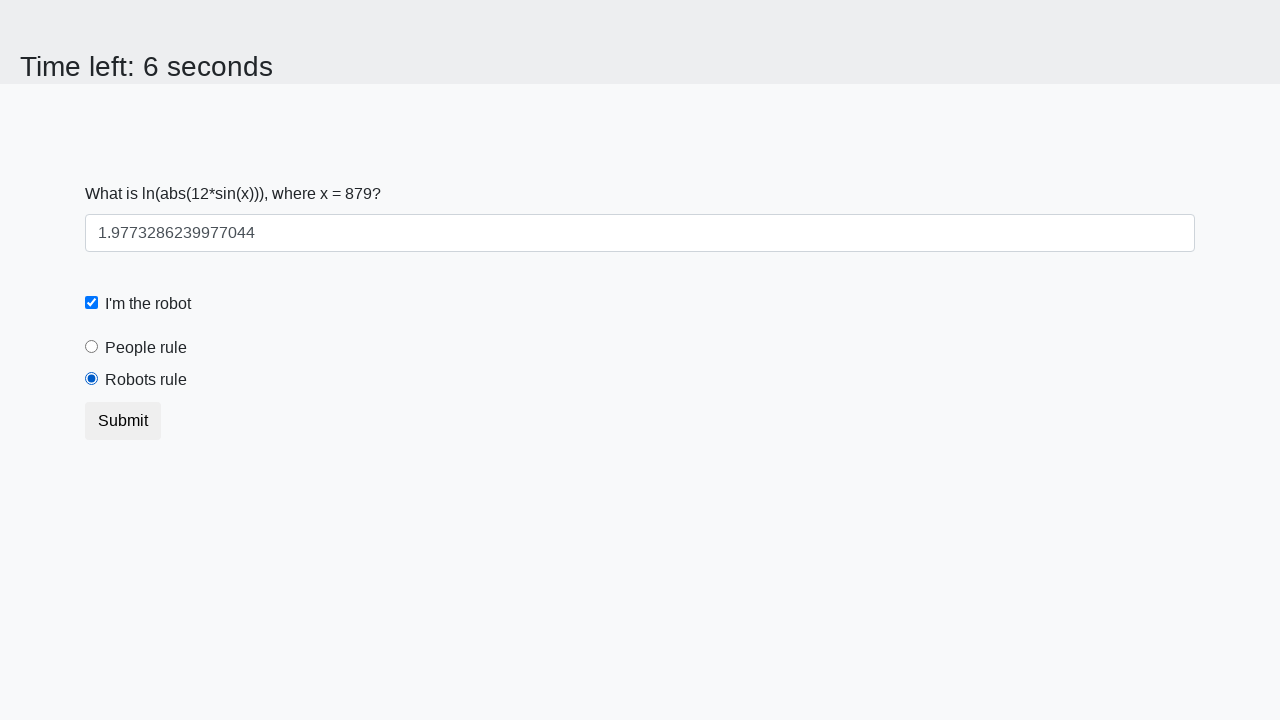

Clicked submit button to send the form at (123, 421) on button.btn
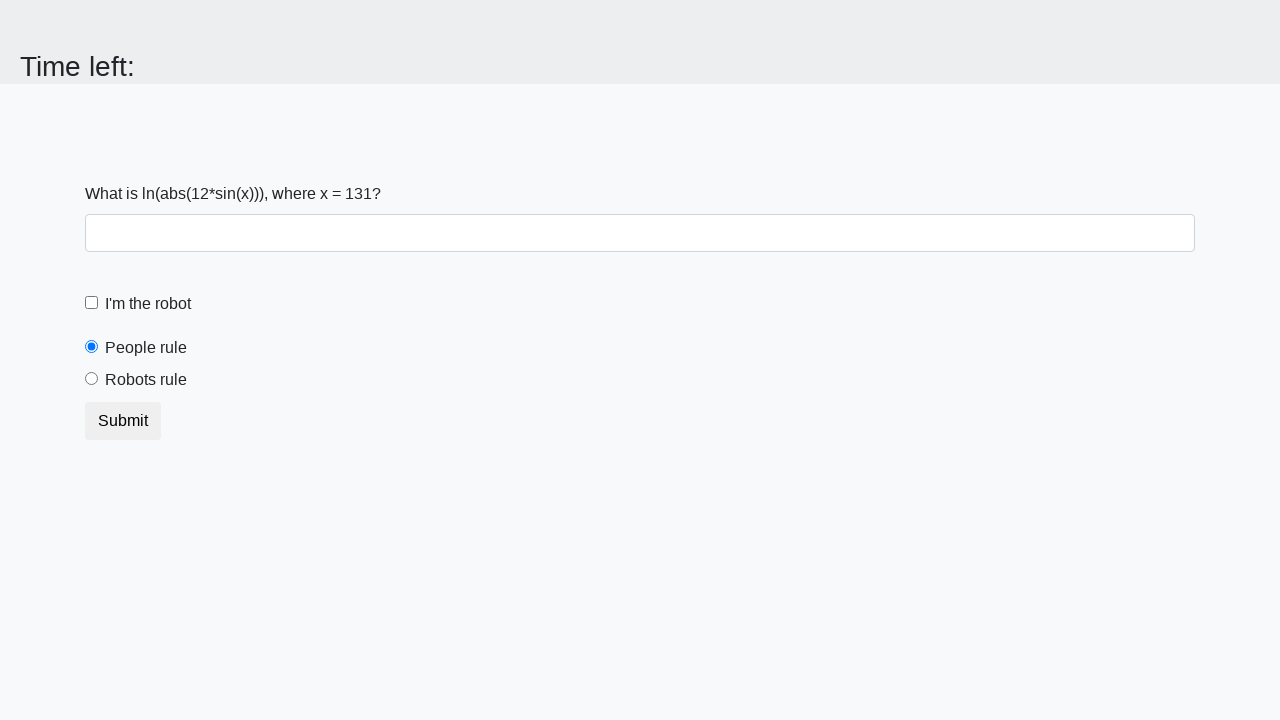

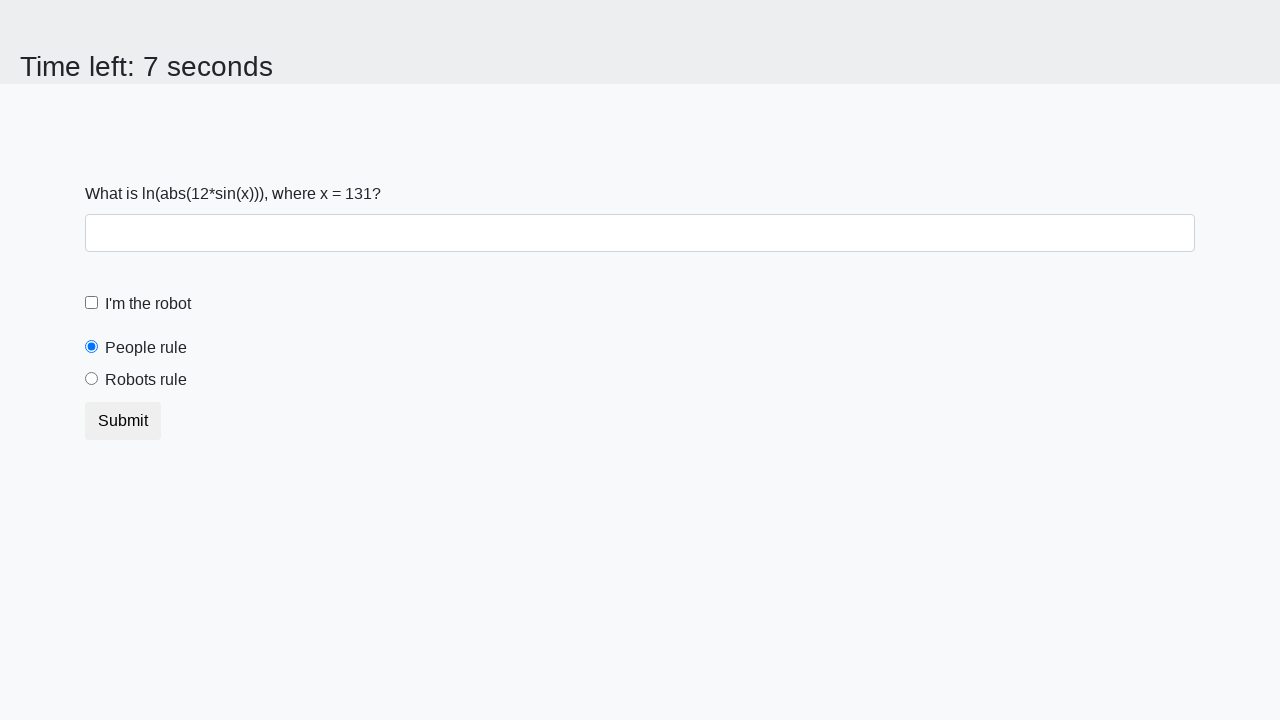